Tests browser window and tab handling by opening new tabs and windows and switching between them

Starting URL: https://demoqa.com/browser-windows

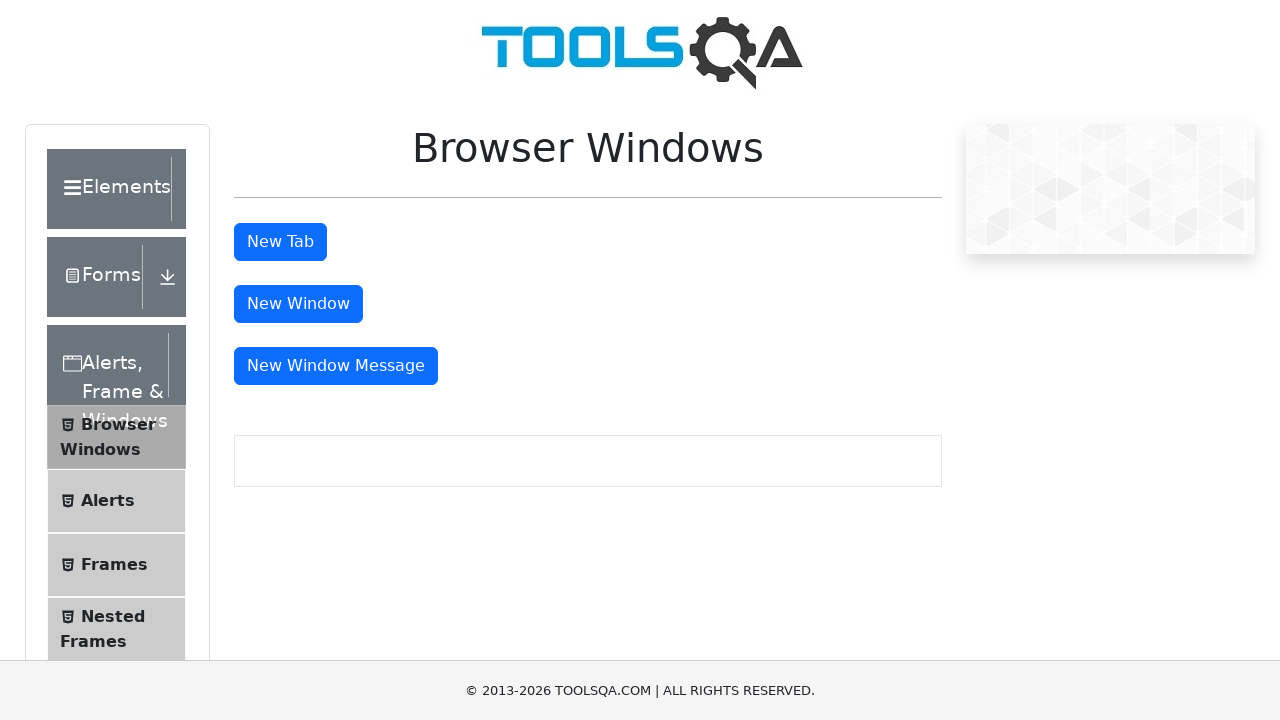

Clicked button to open new tab at (280, 242) on #tabButton
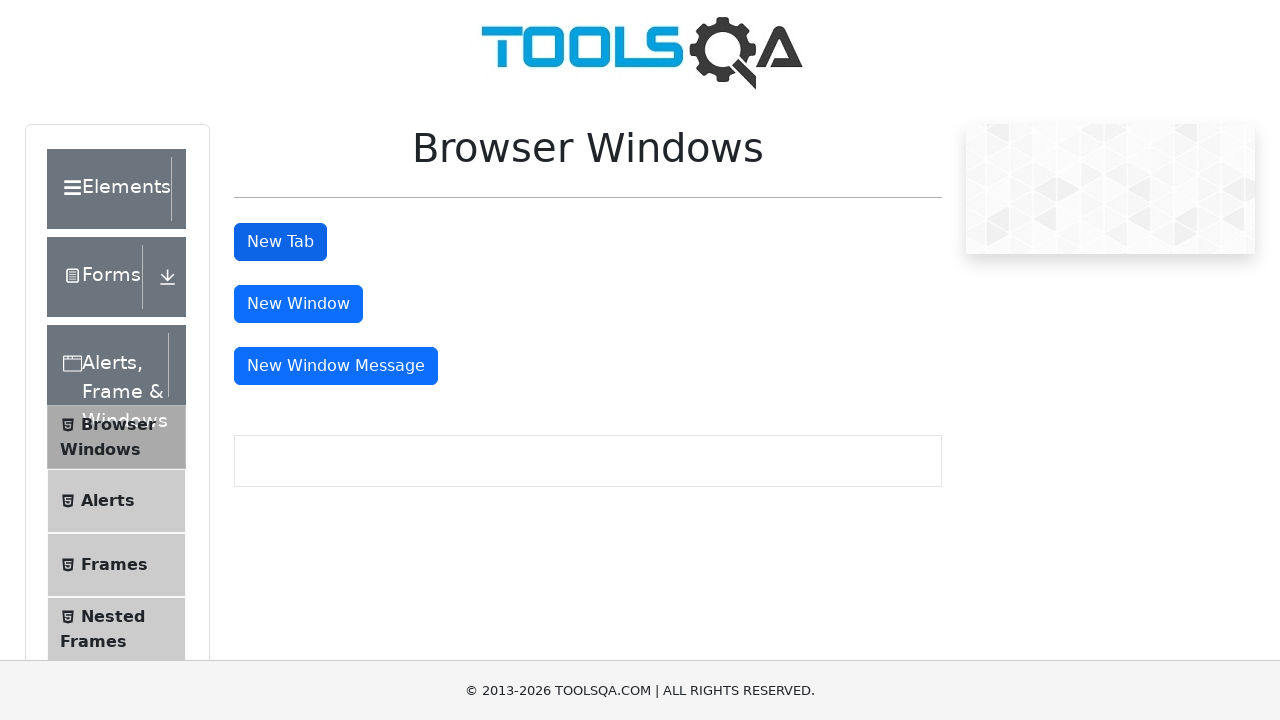

Retrieved all open pages/tabs from context
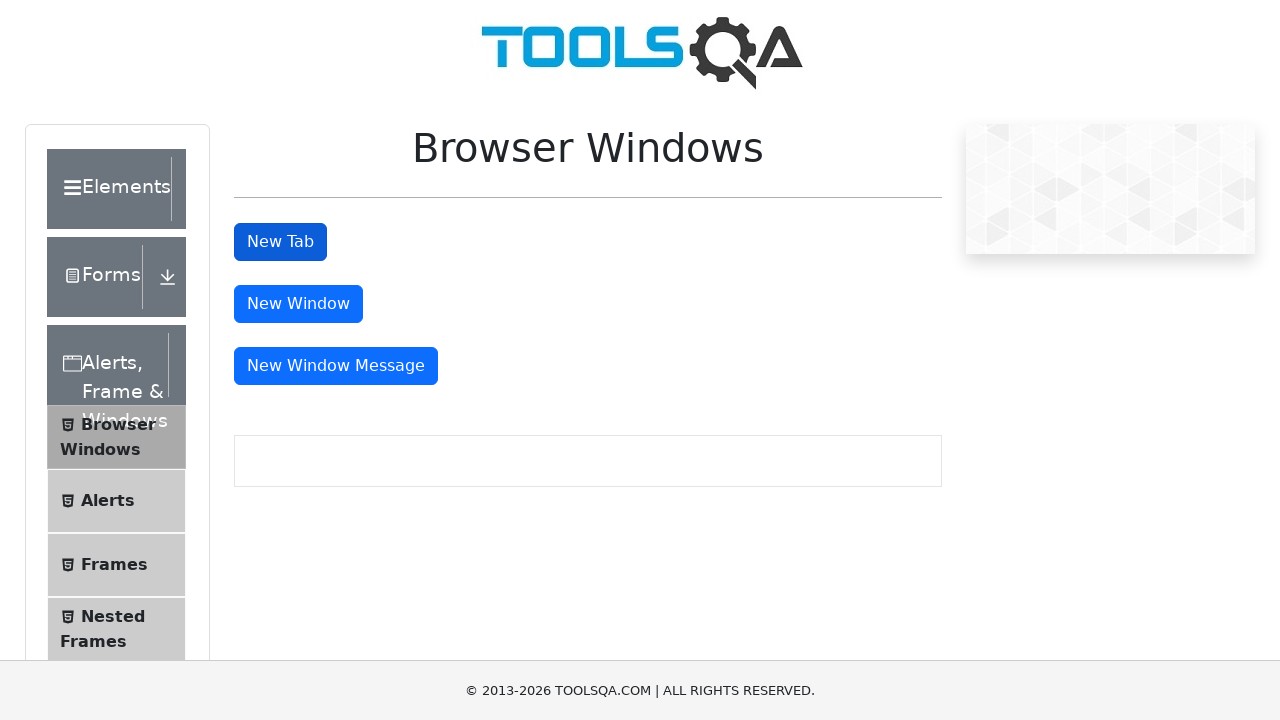

Switched to original tab (first page)
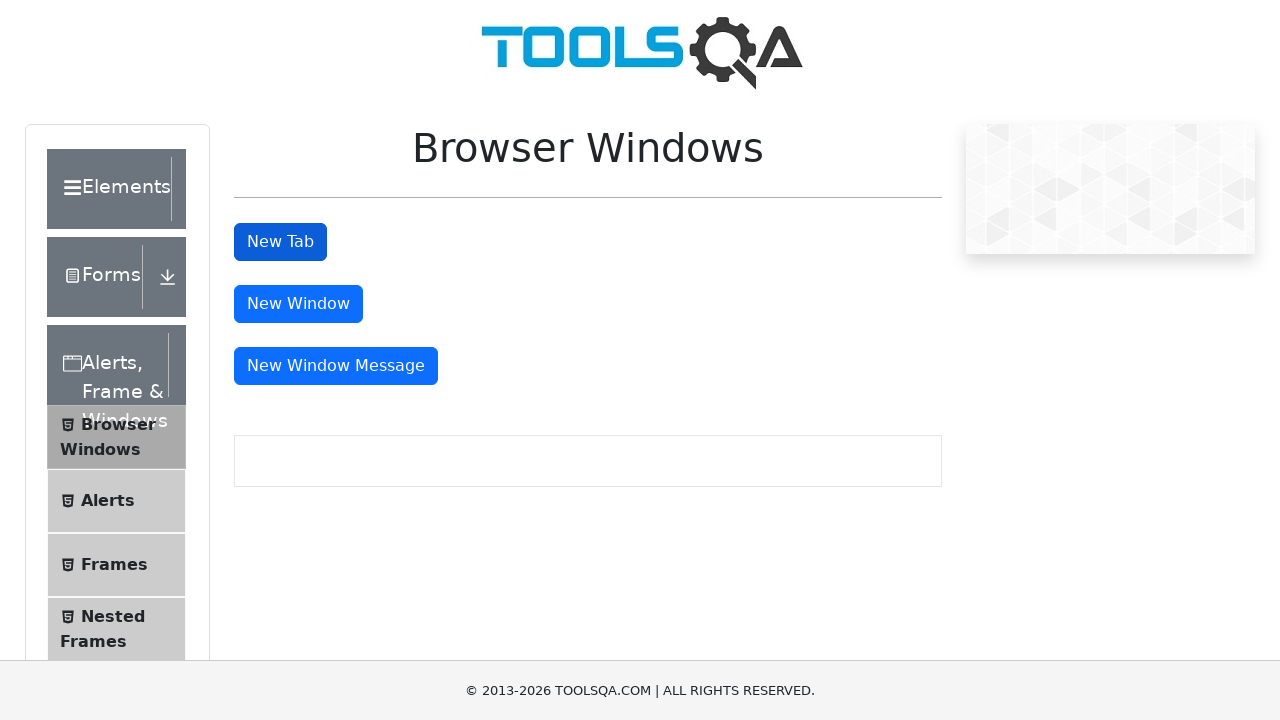

Clicked button to open new window at (298, 304) on #windowButton
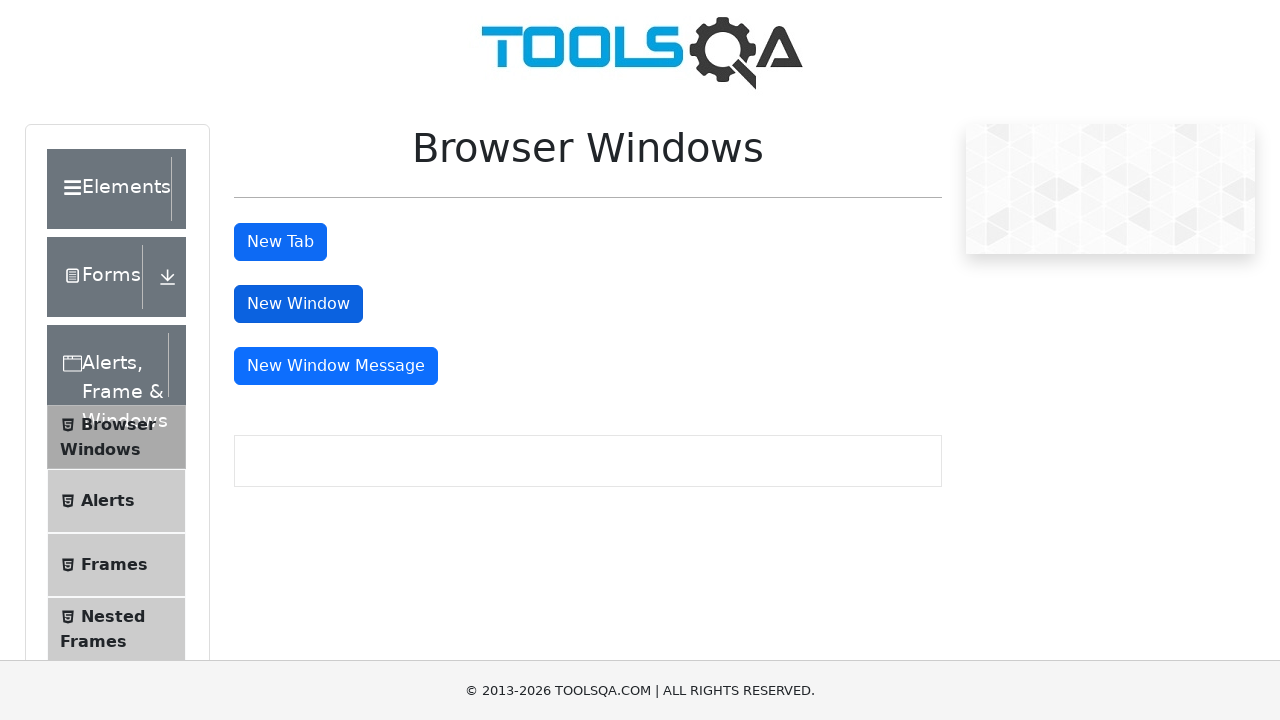

Retrieved updated list of all open pages/windows
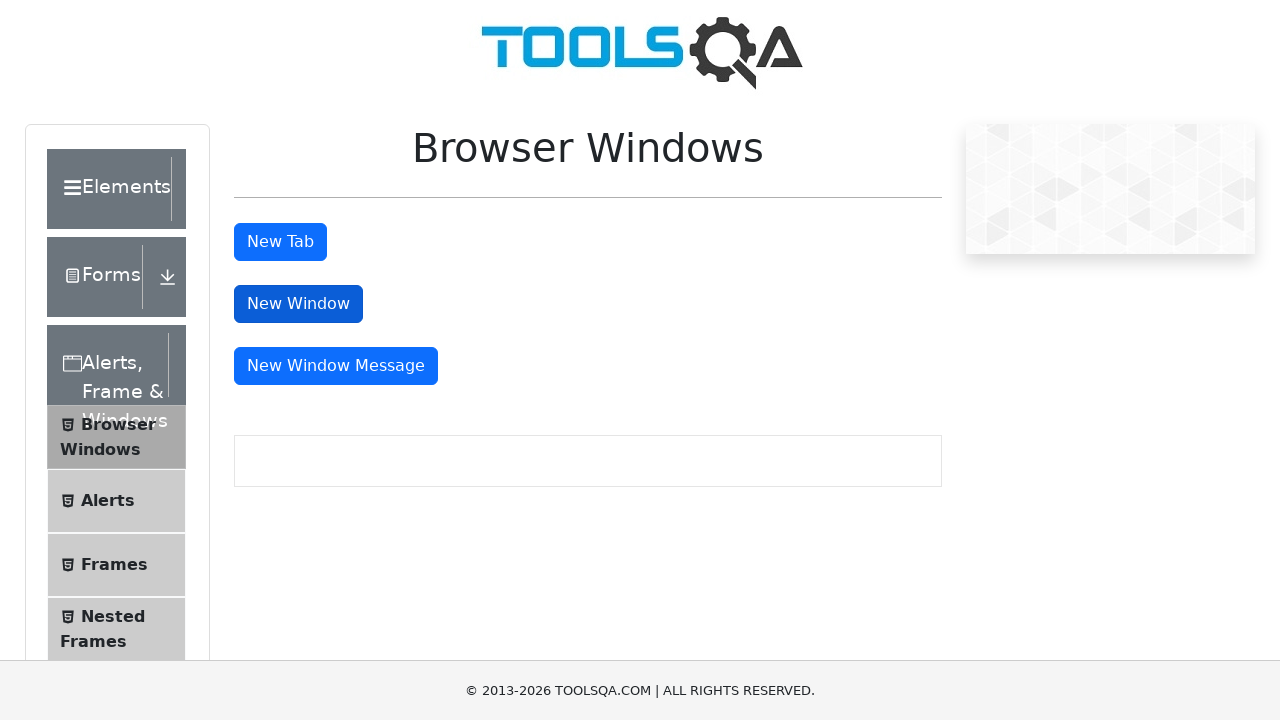

Switched to newly opened window (third page in list)
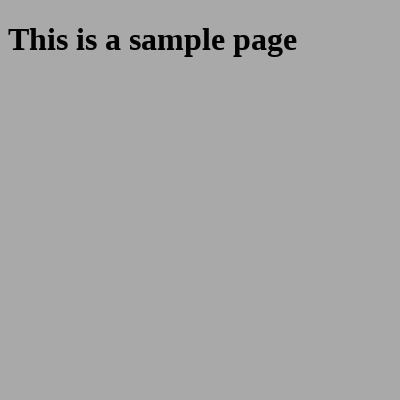

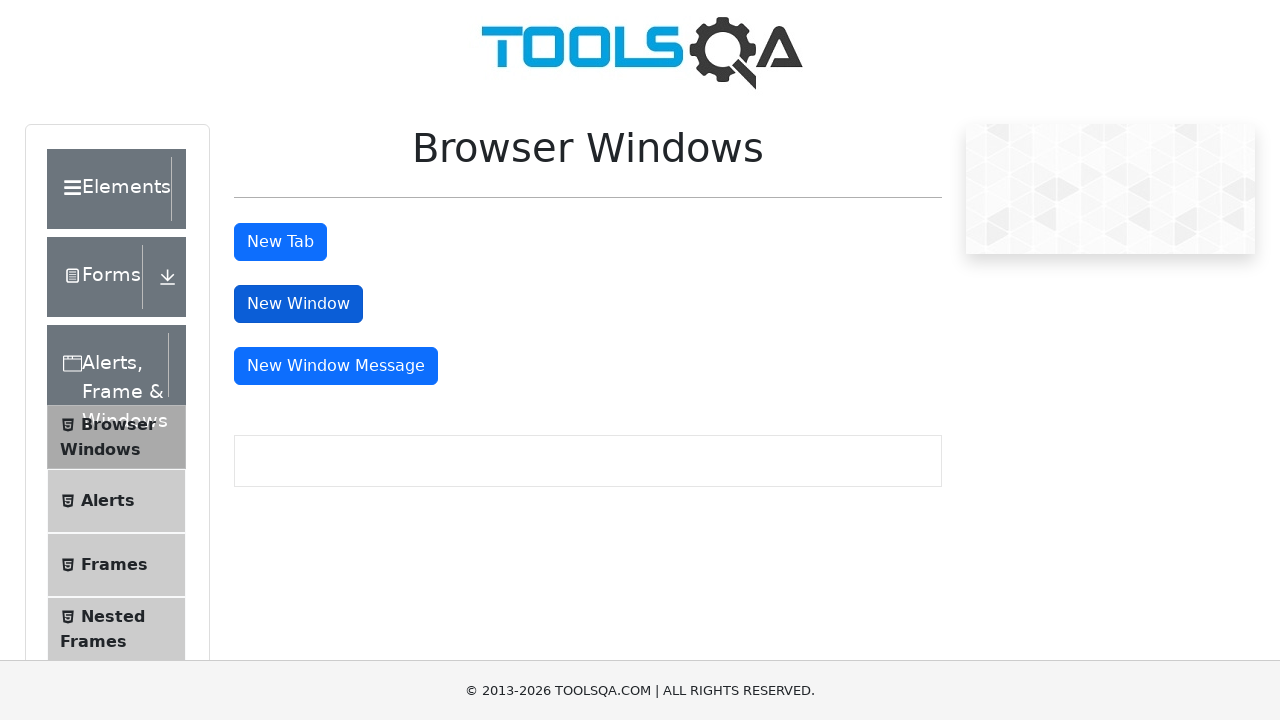